Tests A/B test opt-out functionality by visiting the A/B test page, verifying the initial heading shows a test variation, adding an opt-out cookie, refreshing, and verifying the heading changes to show no A/B test

Starting URL: https://the-internet.herokuapp.com/abtest

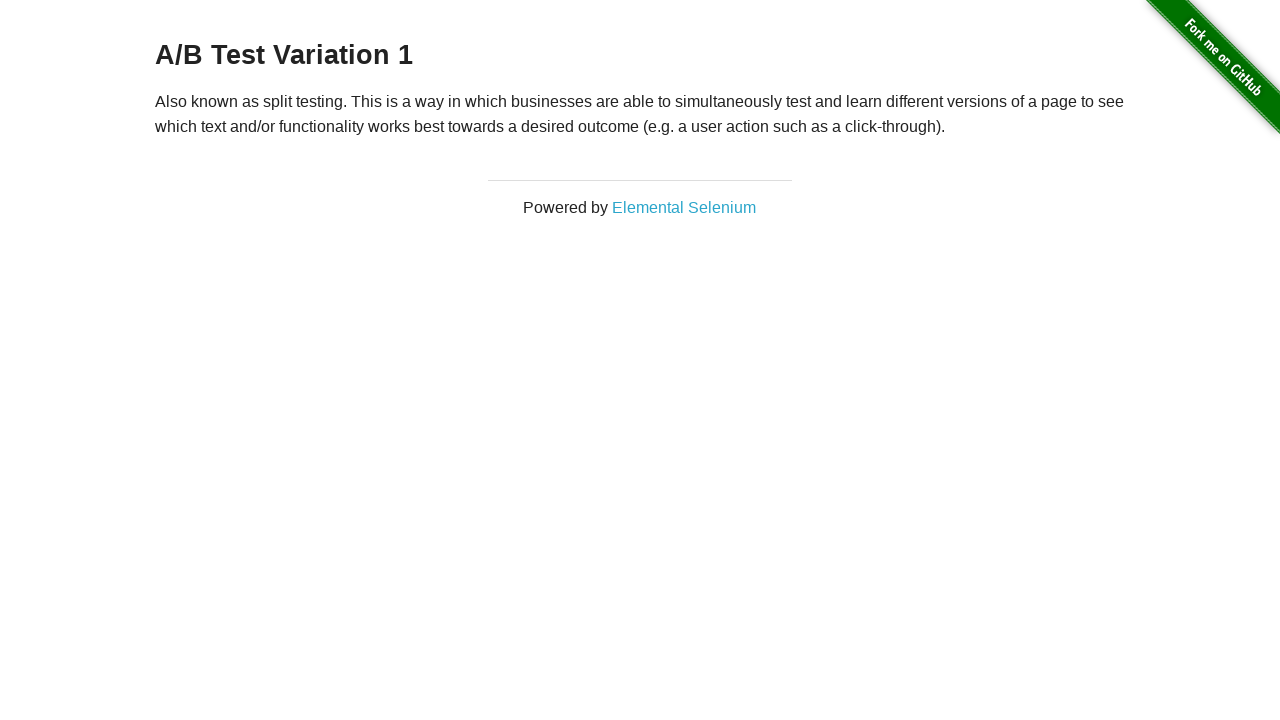

Waited for heading element to load
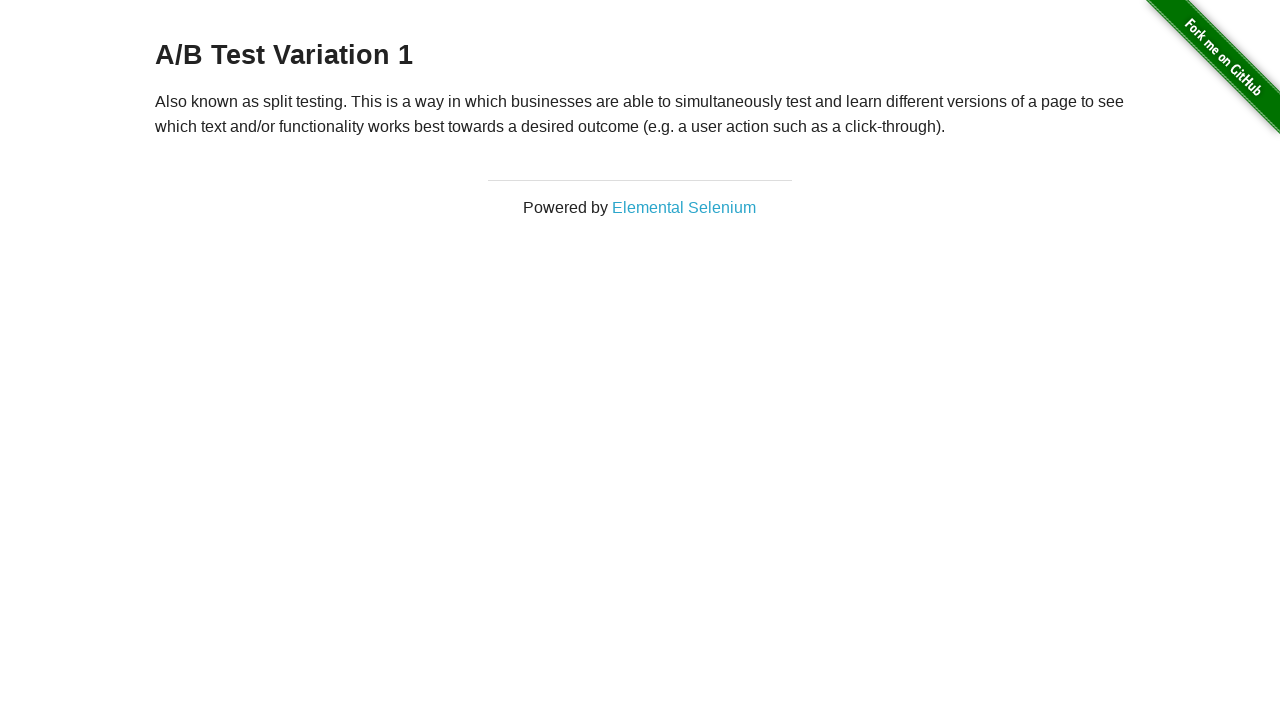

Retrieved initial heading text: 'A/B Test Variation 1'
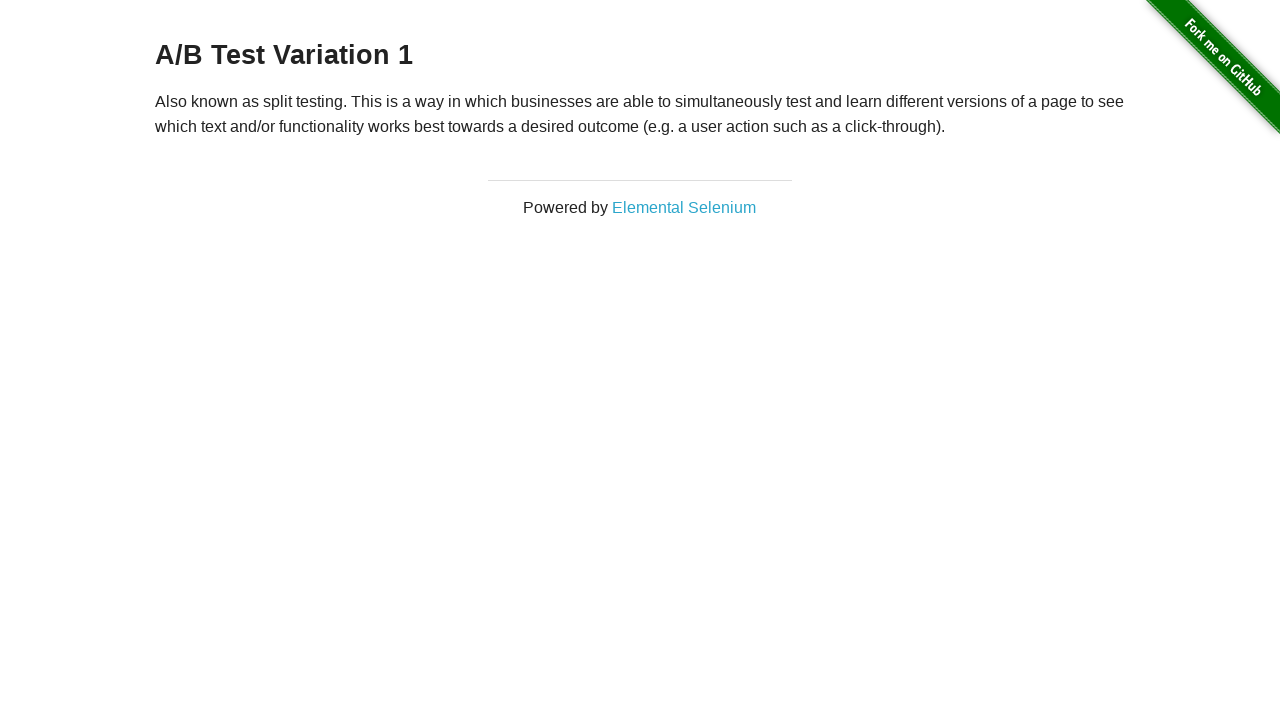

Verified initial heading shows an A/B test variation
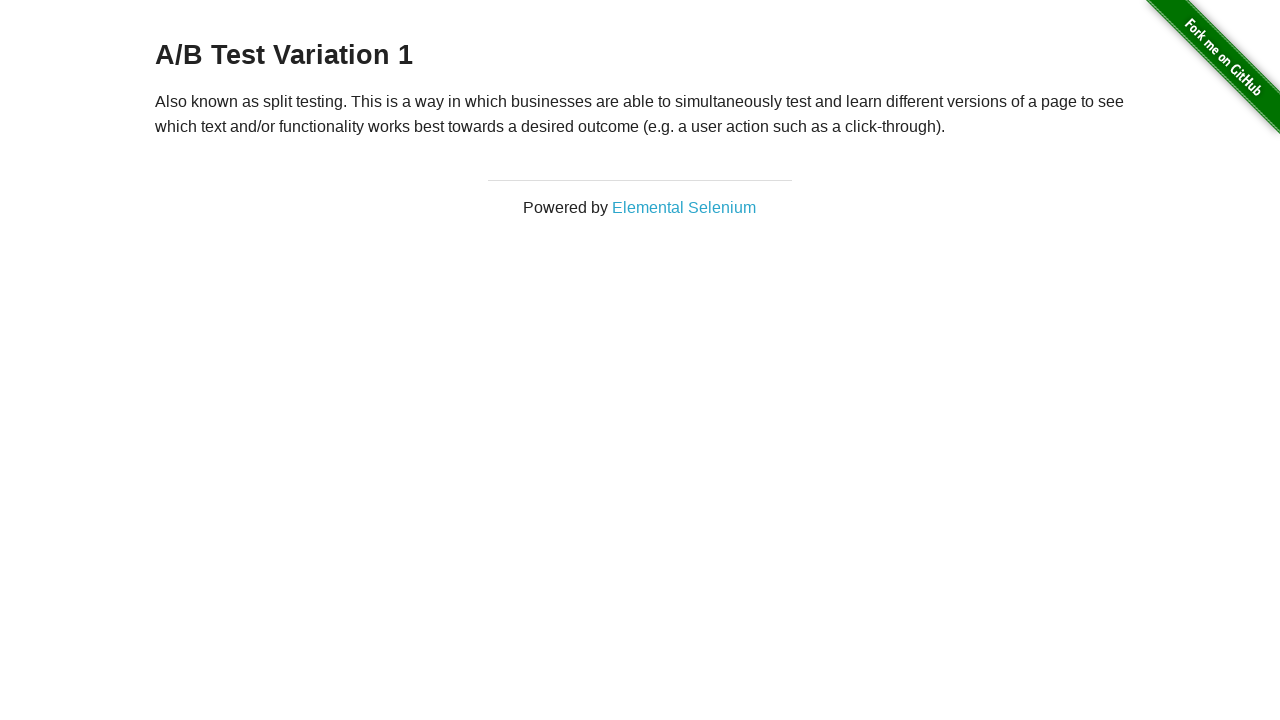

Added optimizelyOptOut cookie to opt out of A/B testing
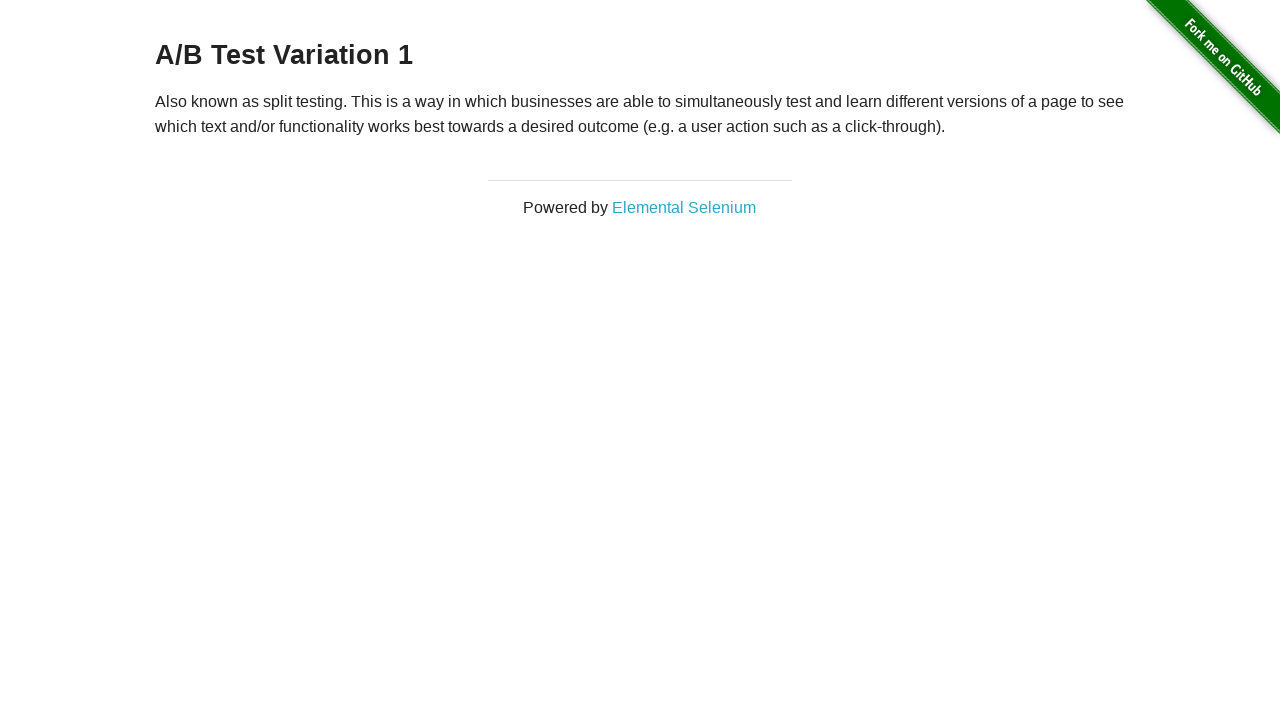

Refreshed page after adding opt-out cookie
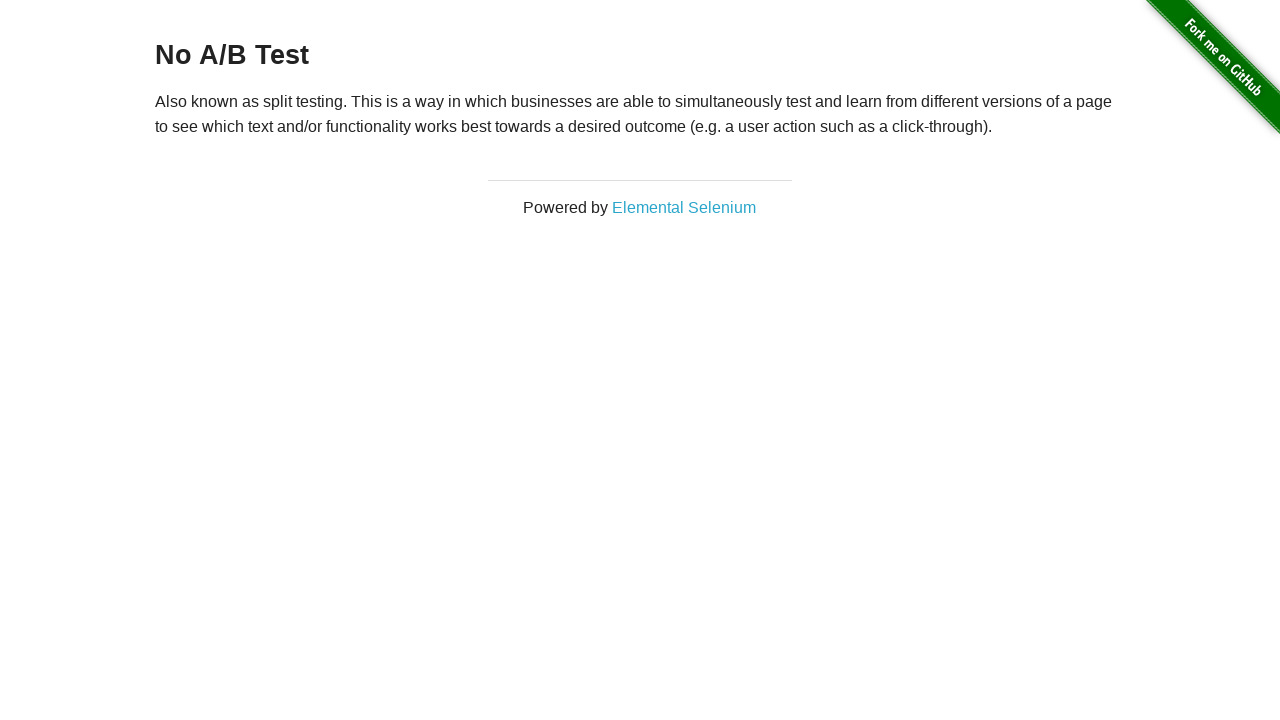

Waited for heading element to load after refresh
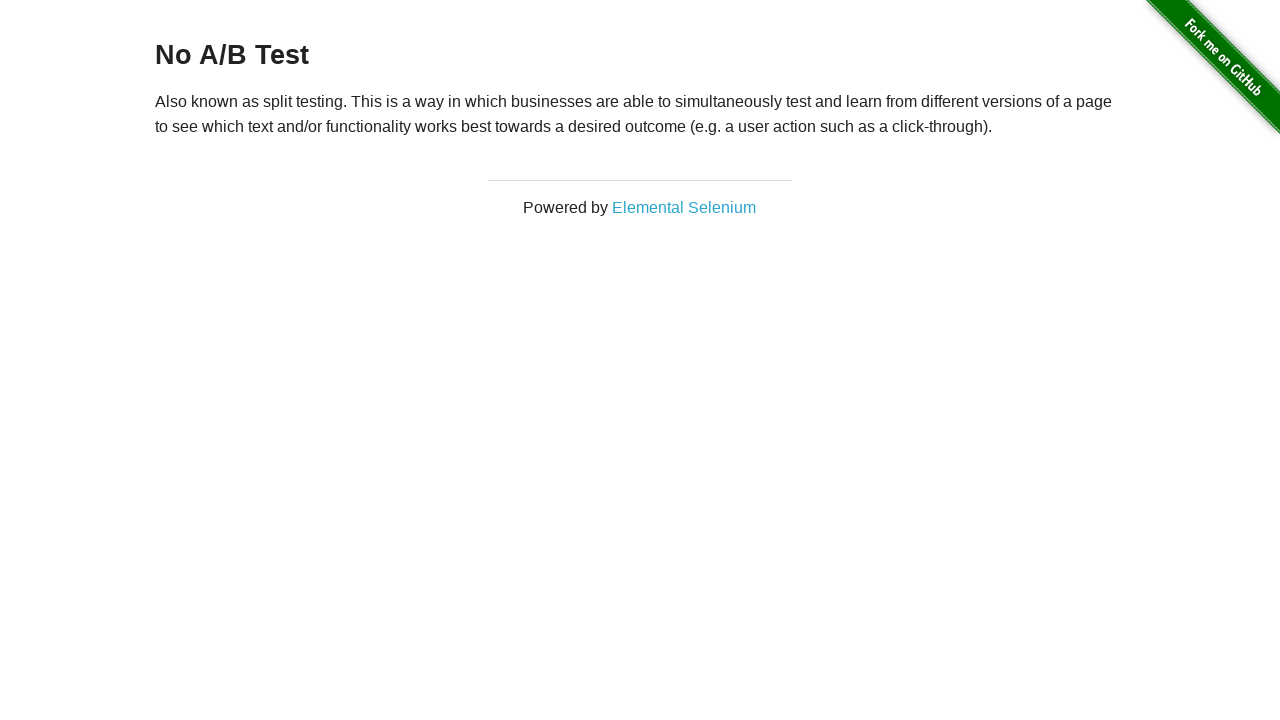

Retrieved heading text after opt-out: 'No A/B Test'
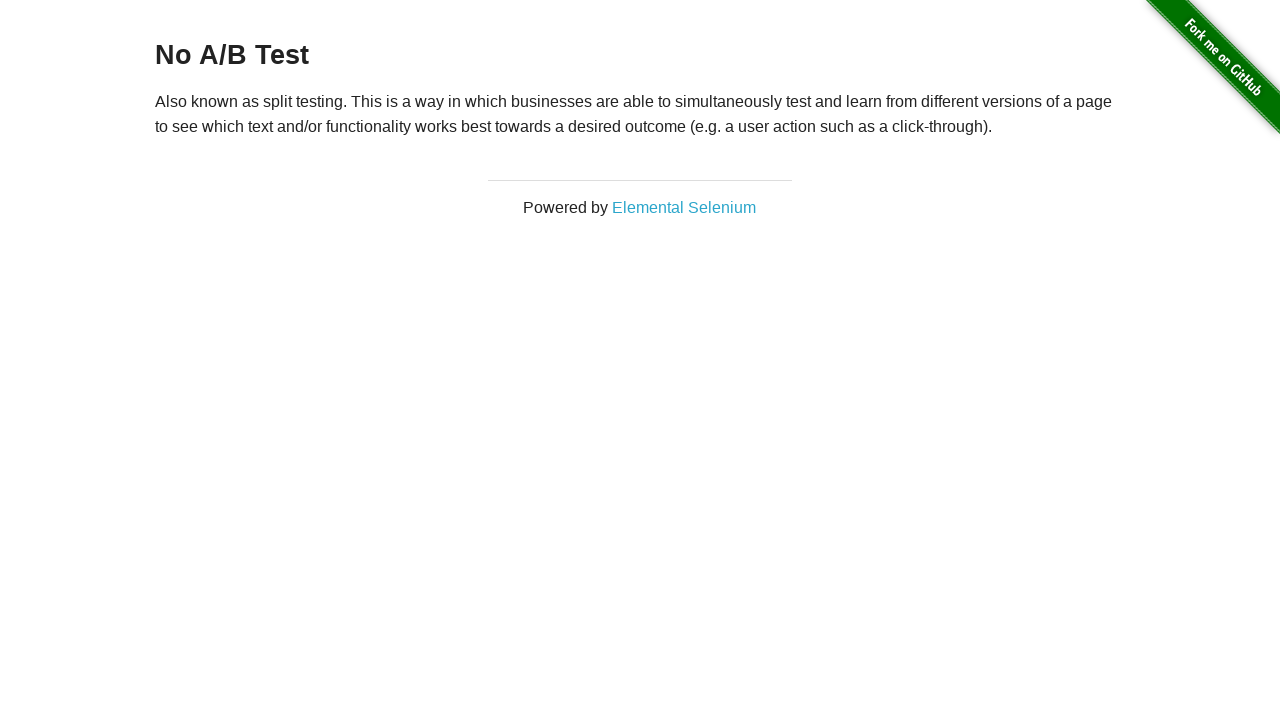

Verified heading changed to 'No A/B Test' after opting out
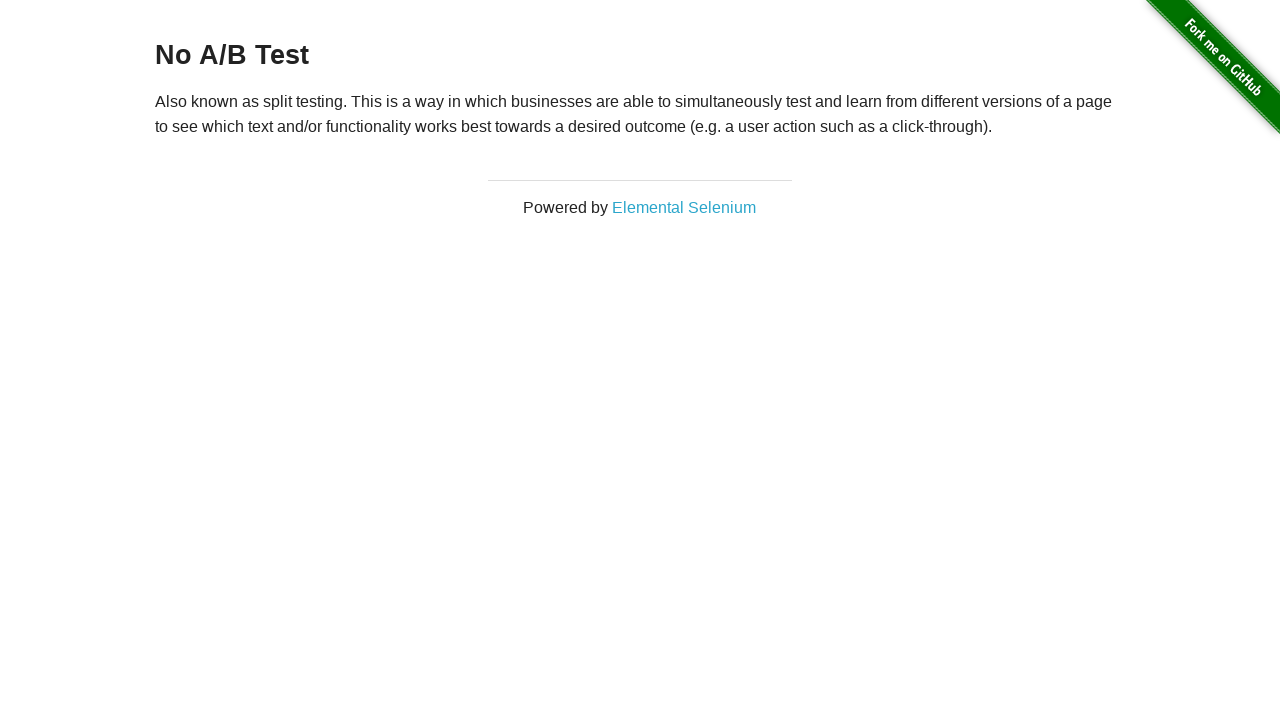

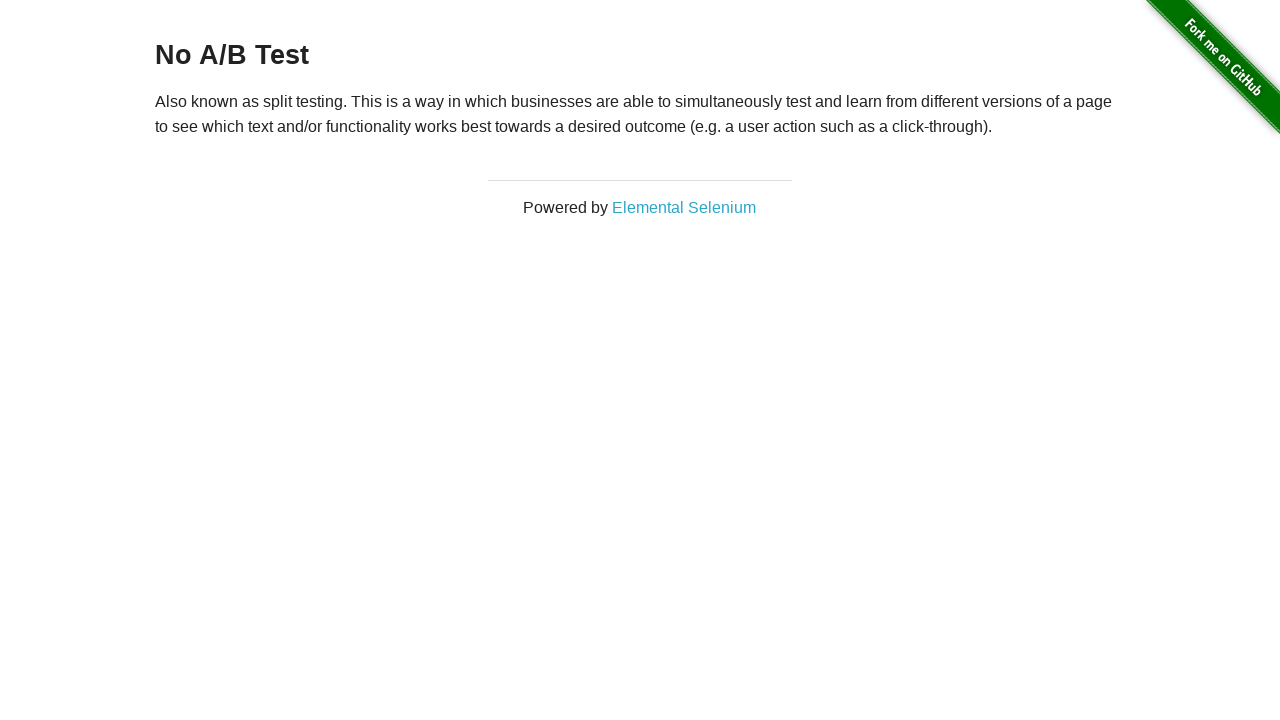